Tests hover functionality by hovering over an avatar image and verifying that additional user information caption becomes visible.

Starting URL: http://the-internet.herokuapp.com/hovers

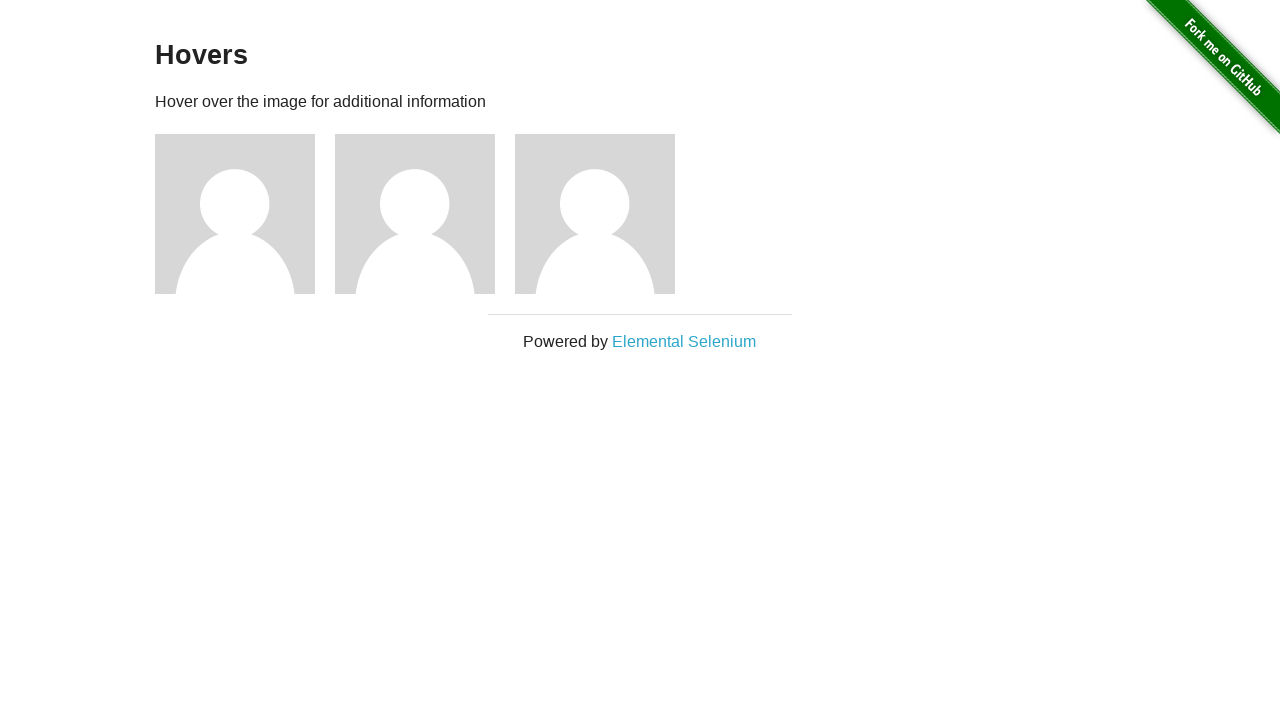

Located the first avatar figure element
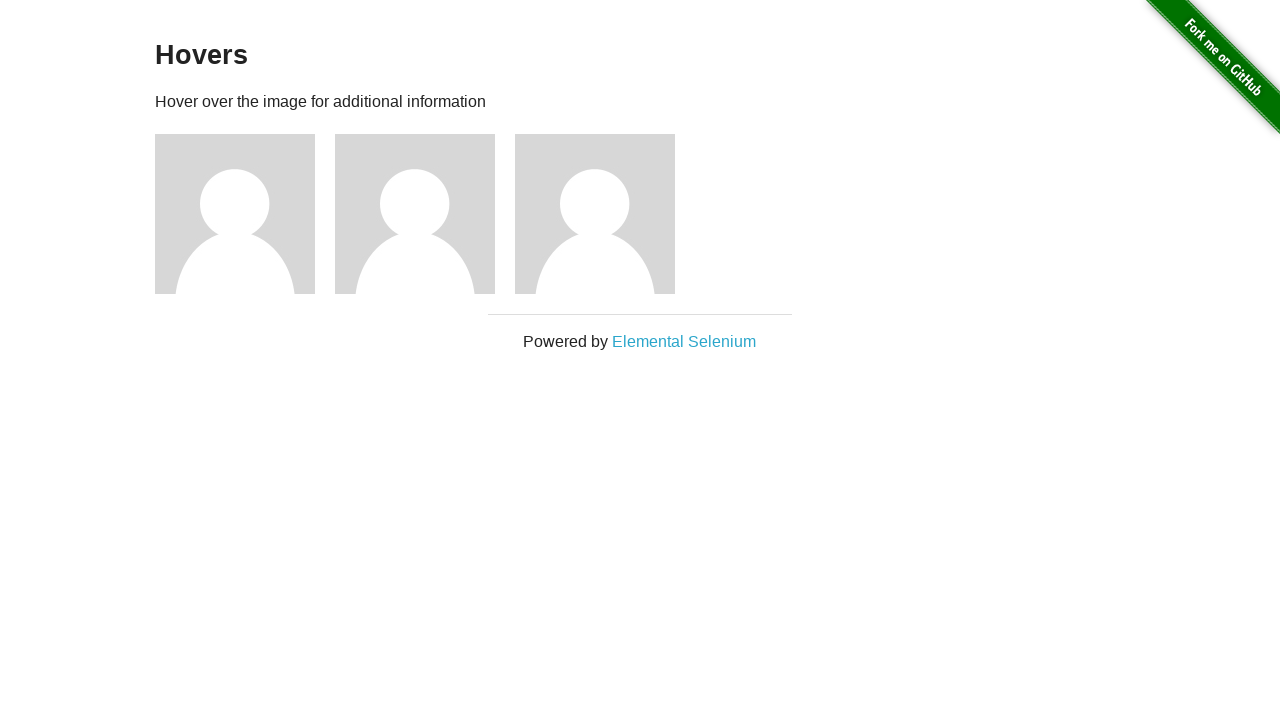

Hovered over the avatar image at (245, 214) on .figure >> nth=0
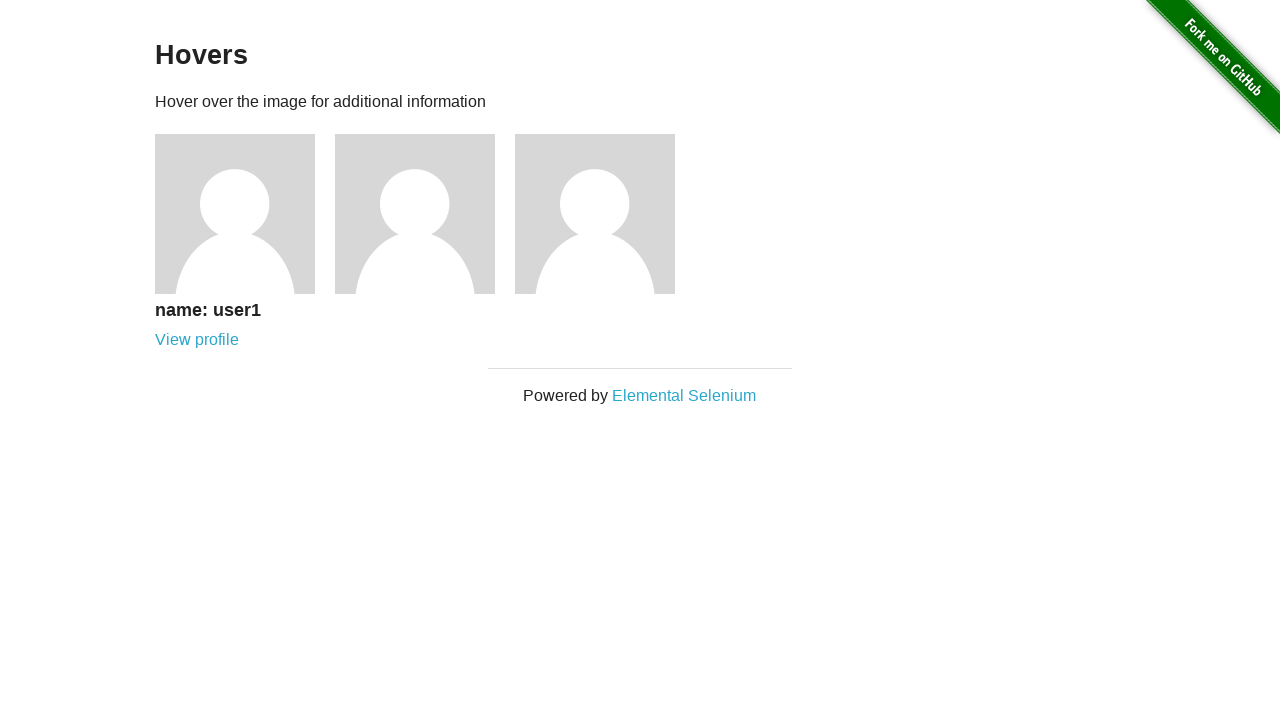

Caption became visible after hovering
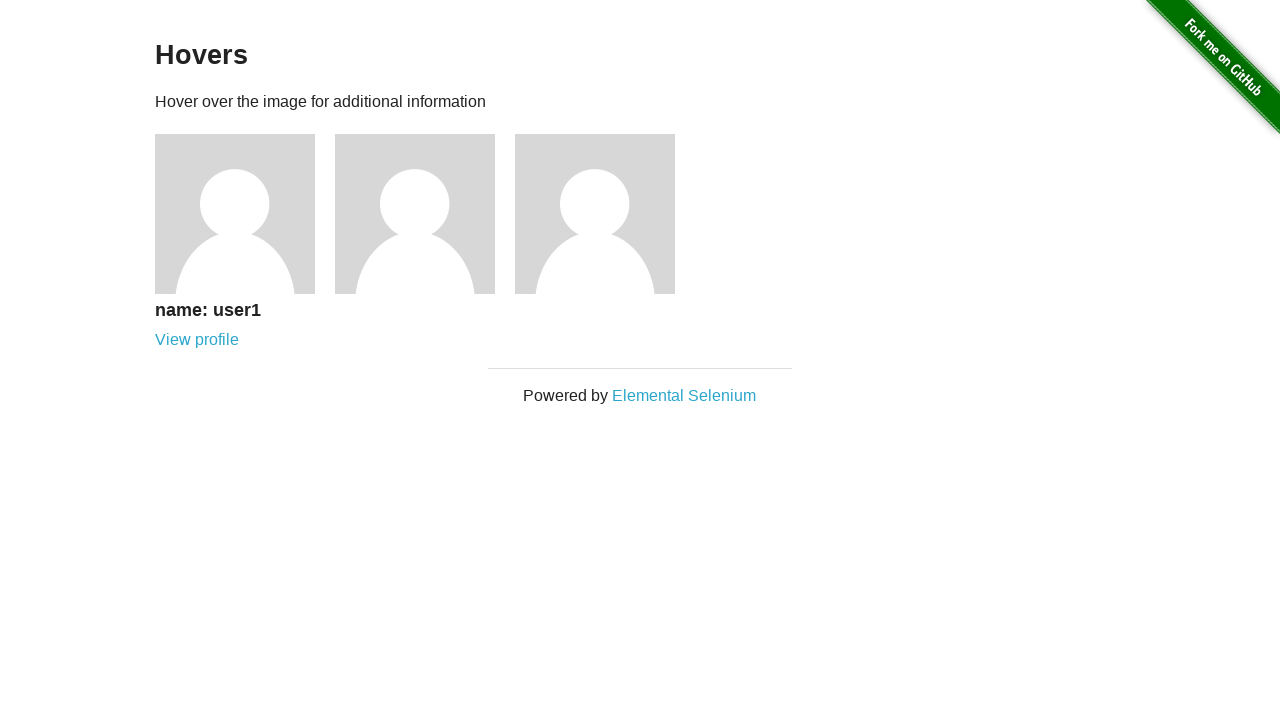

Verified that the user information caption is visible
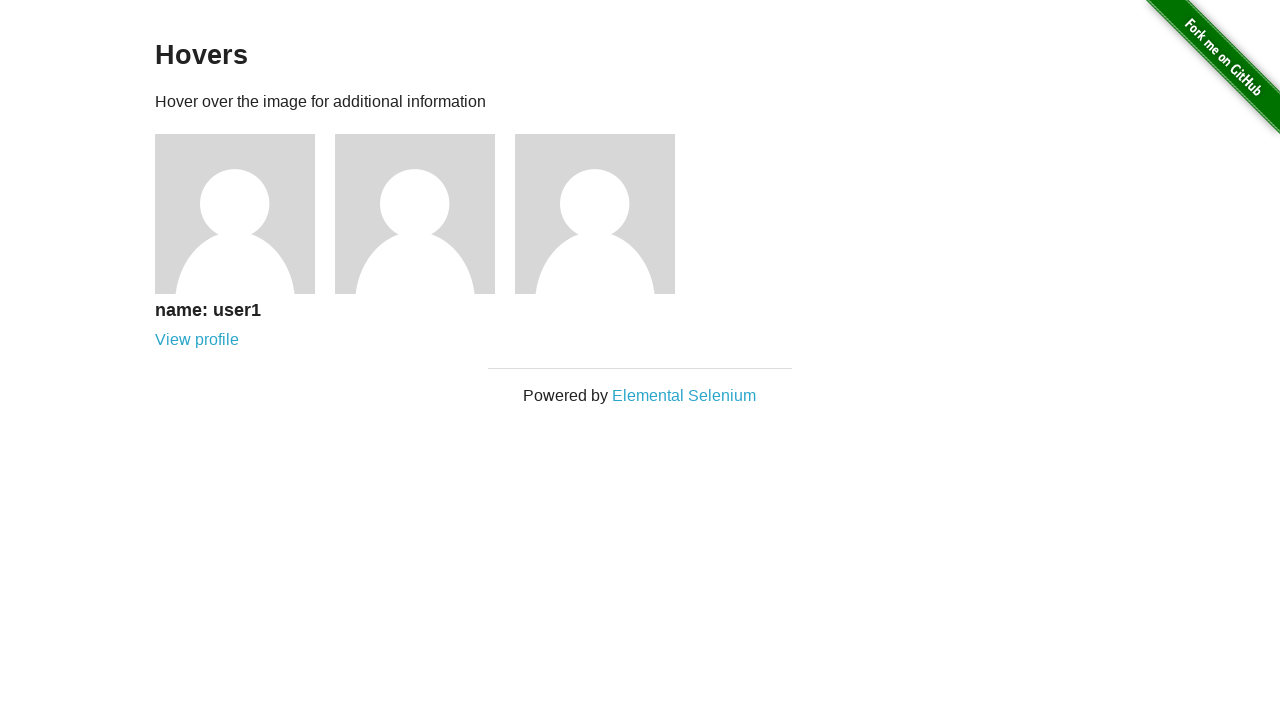

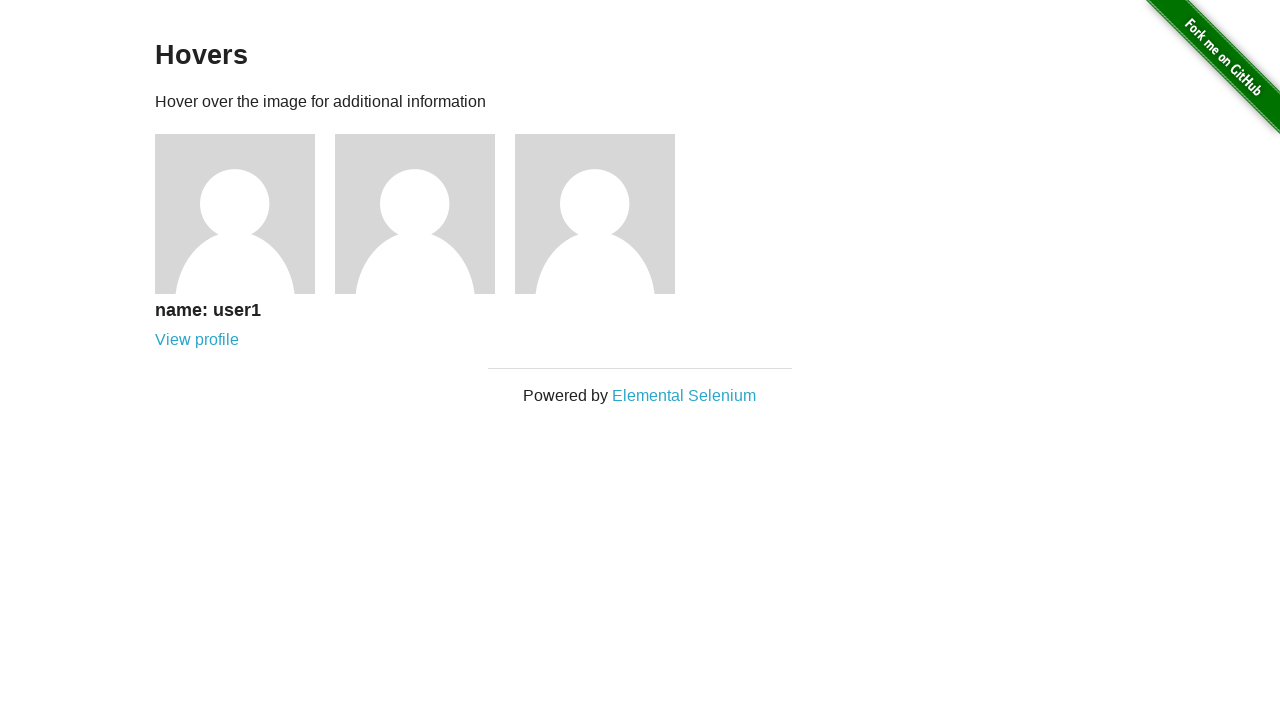